Tests the embed visualisation menu by opening it and verifying the copy code functionality works.

Starting URL: https://dataviz.shef.ac.uk/visualisation/23/08/2021/Leading-risk-factors-for-DALYs

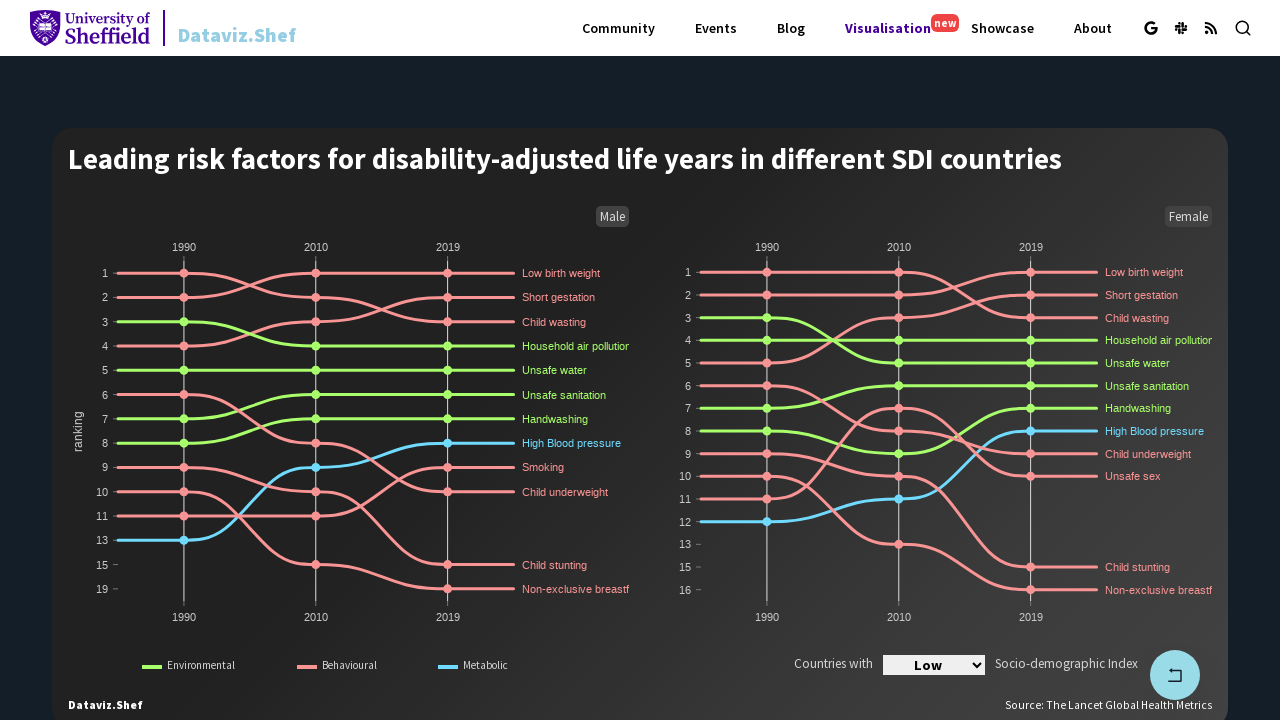

Page loader disappeared
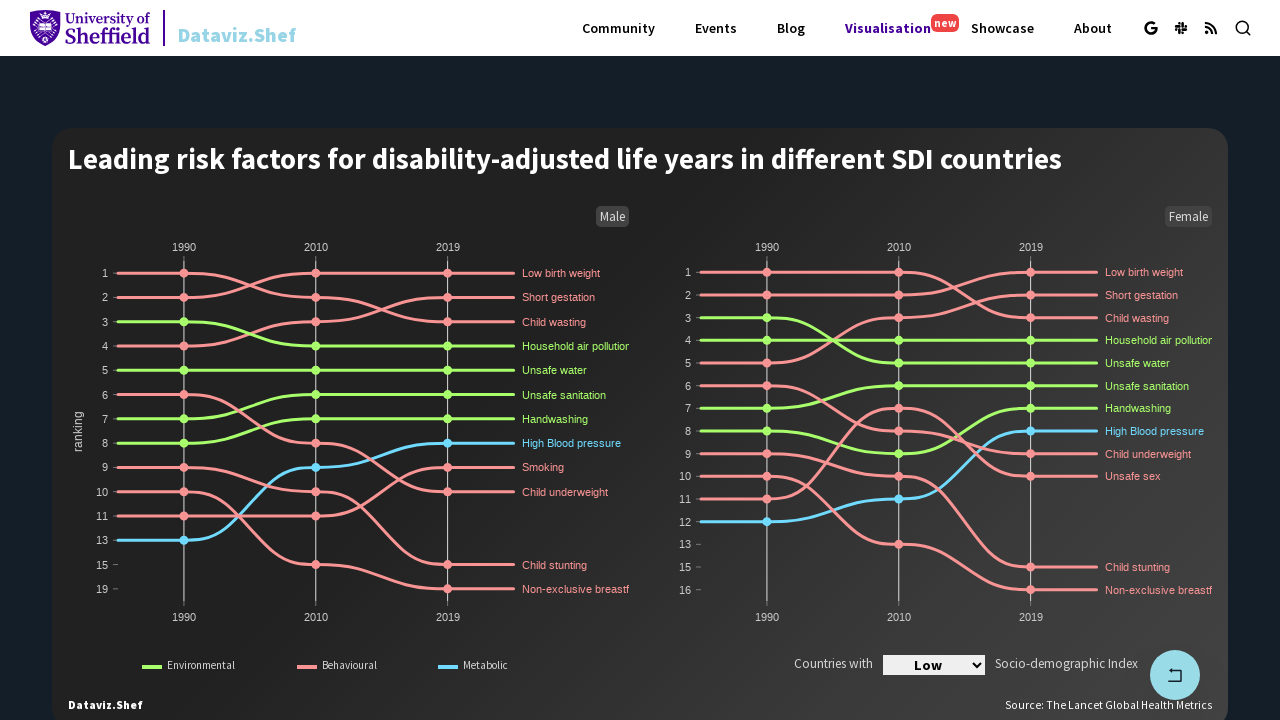

Clicked Embed Visualisation button at (757, 360) on [aria-label="Embed Visualisation"]
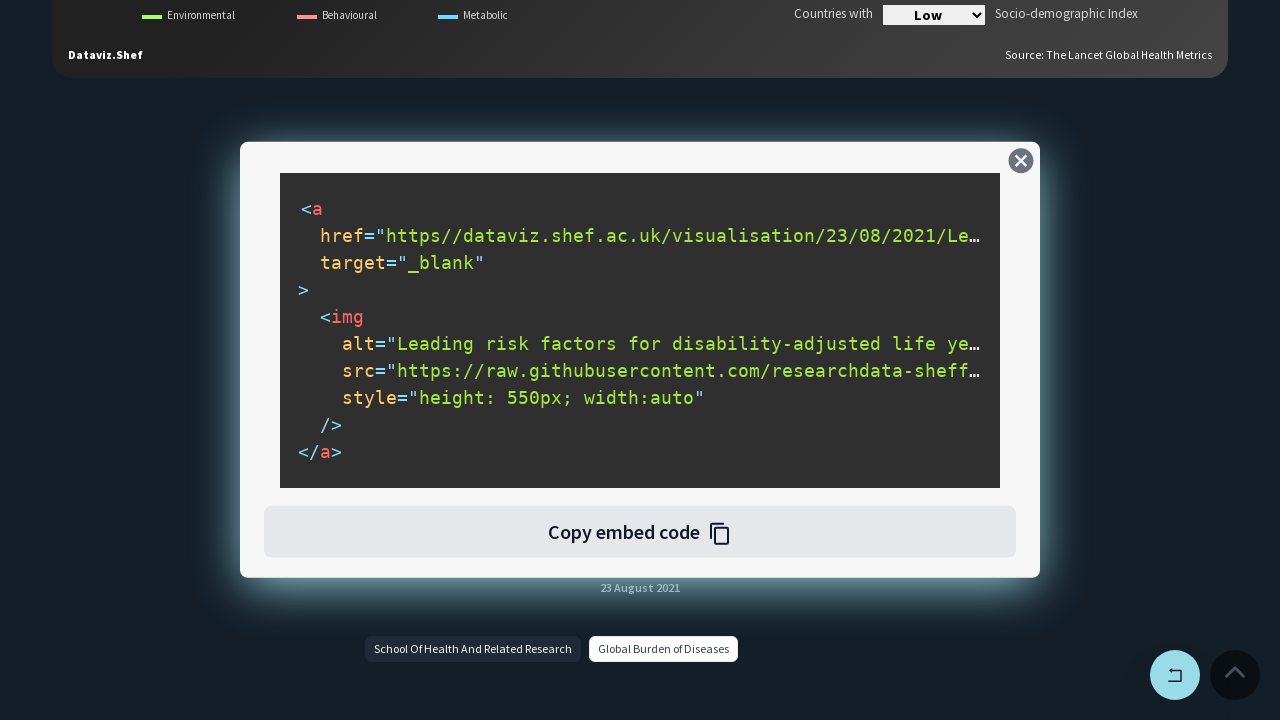

Embed menu appeared
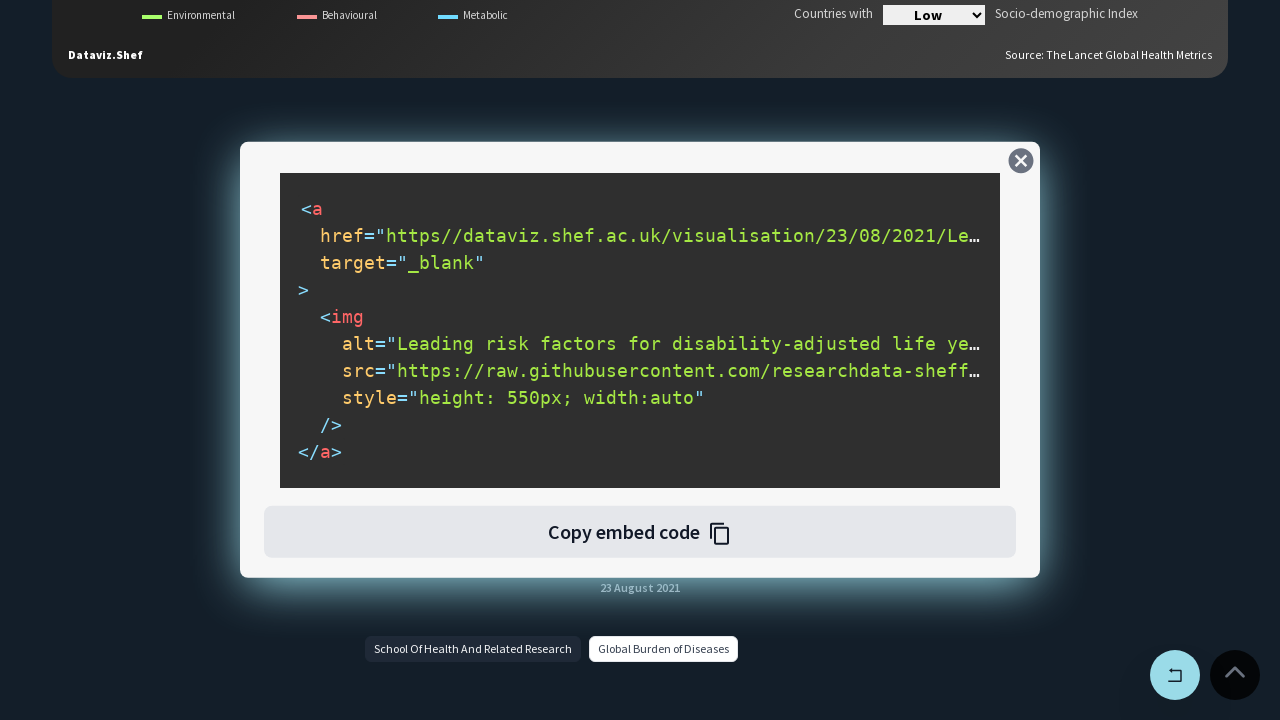

Clicked copy embed code button at (640, 532) on #copyEmbedCodeBtn
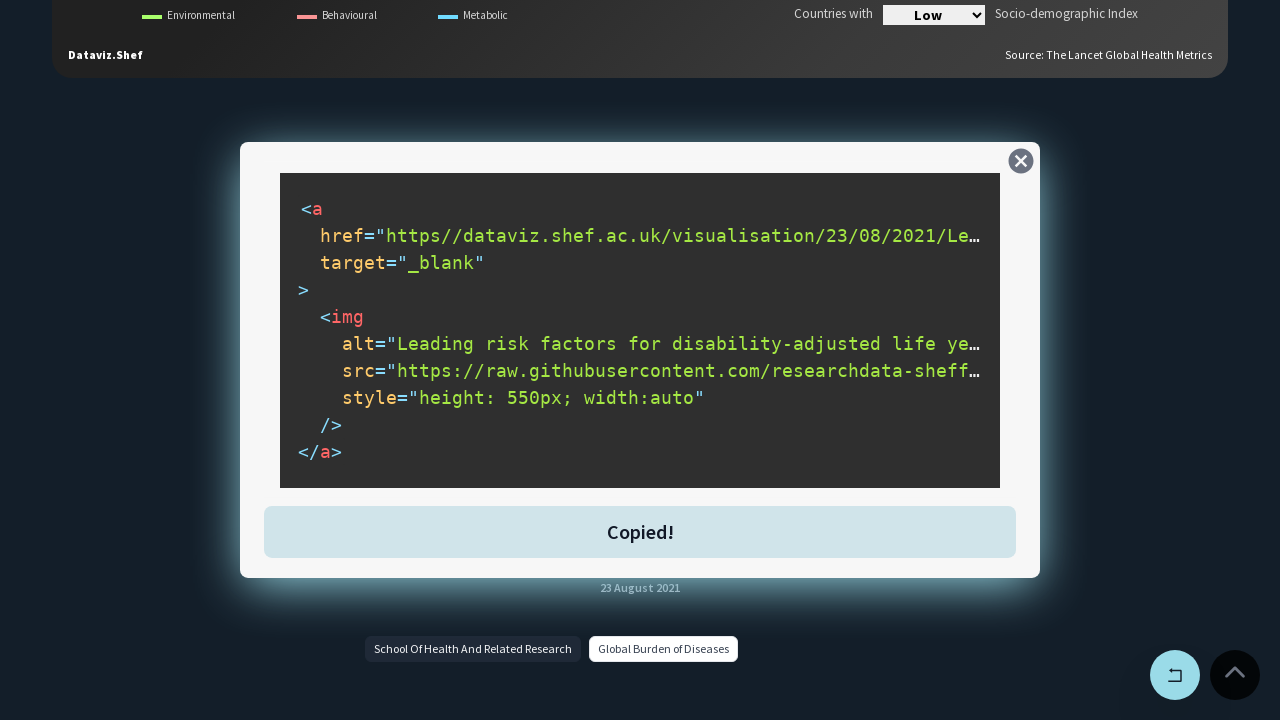

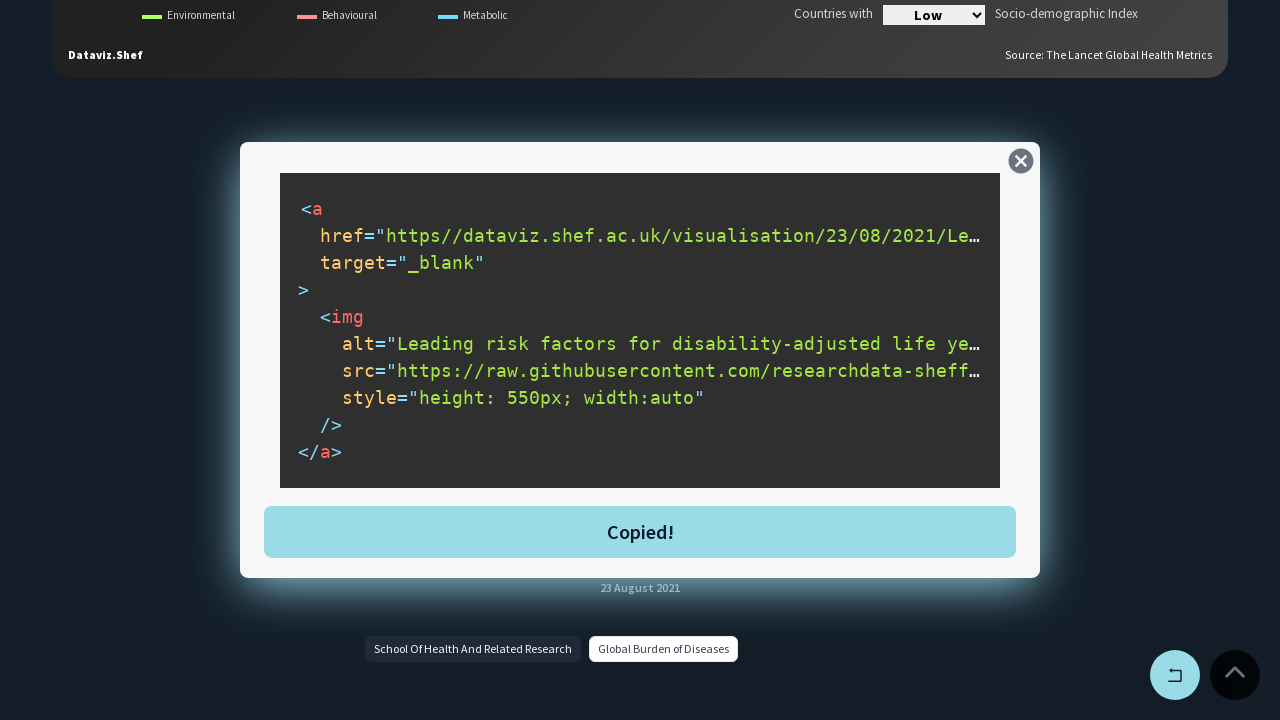